Tests a form submission by filling in first name, last name, and email fields and submitting the form

Starting URL: http://secure-retreat-92358.herokuapp.com

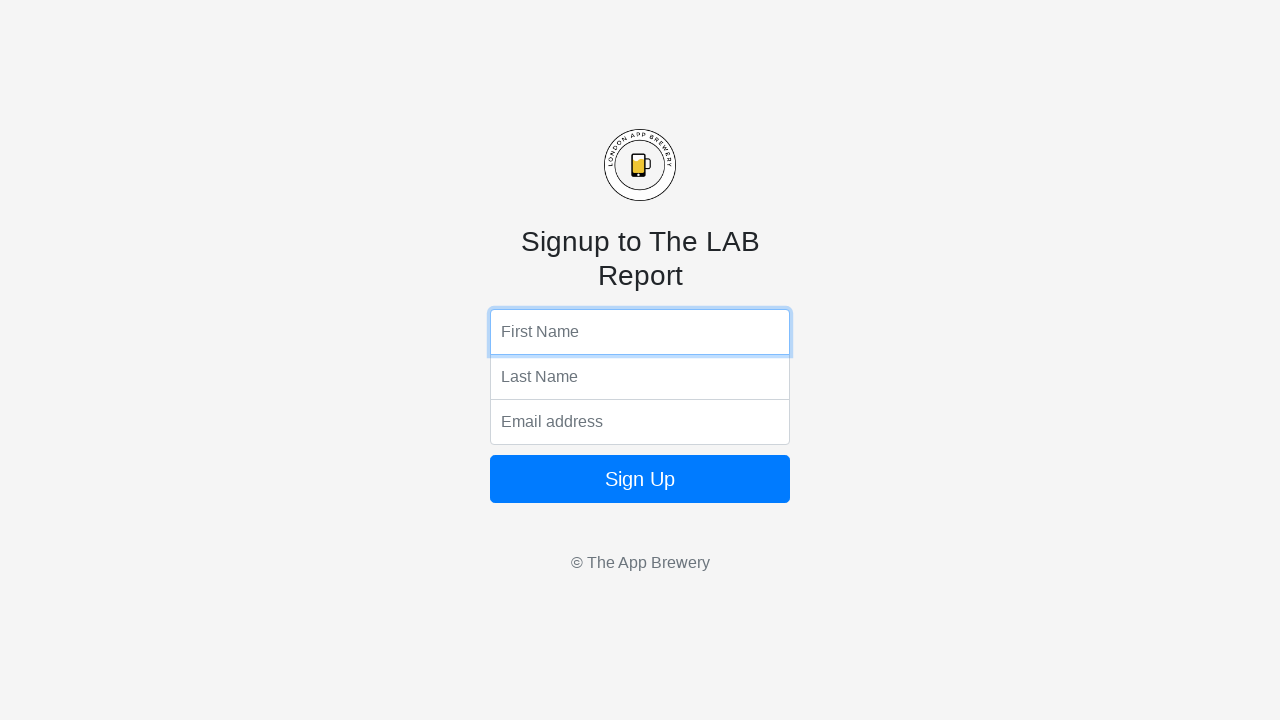

Filled first name field with 'Jennifer' on input[name='fName']
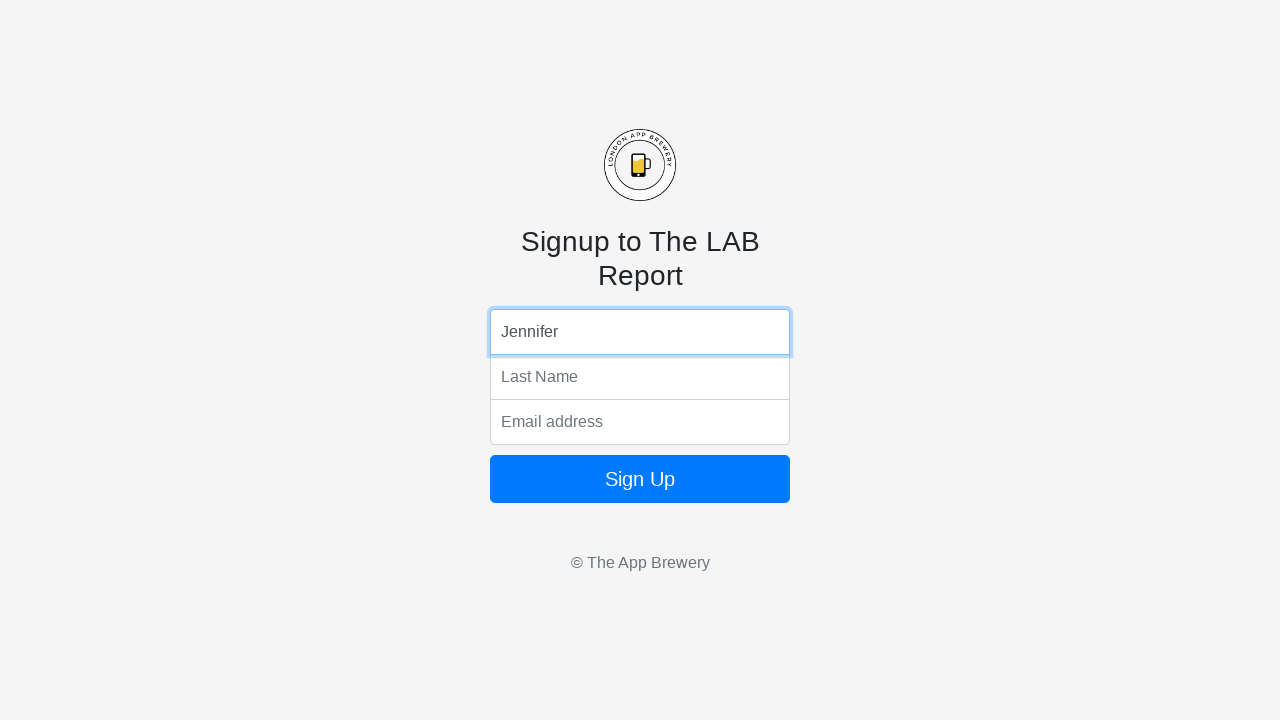

Filled last name field with 'Martinez' on input[name='lName']
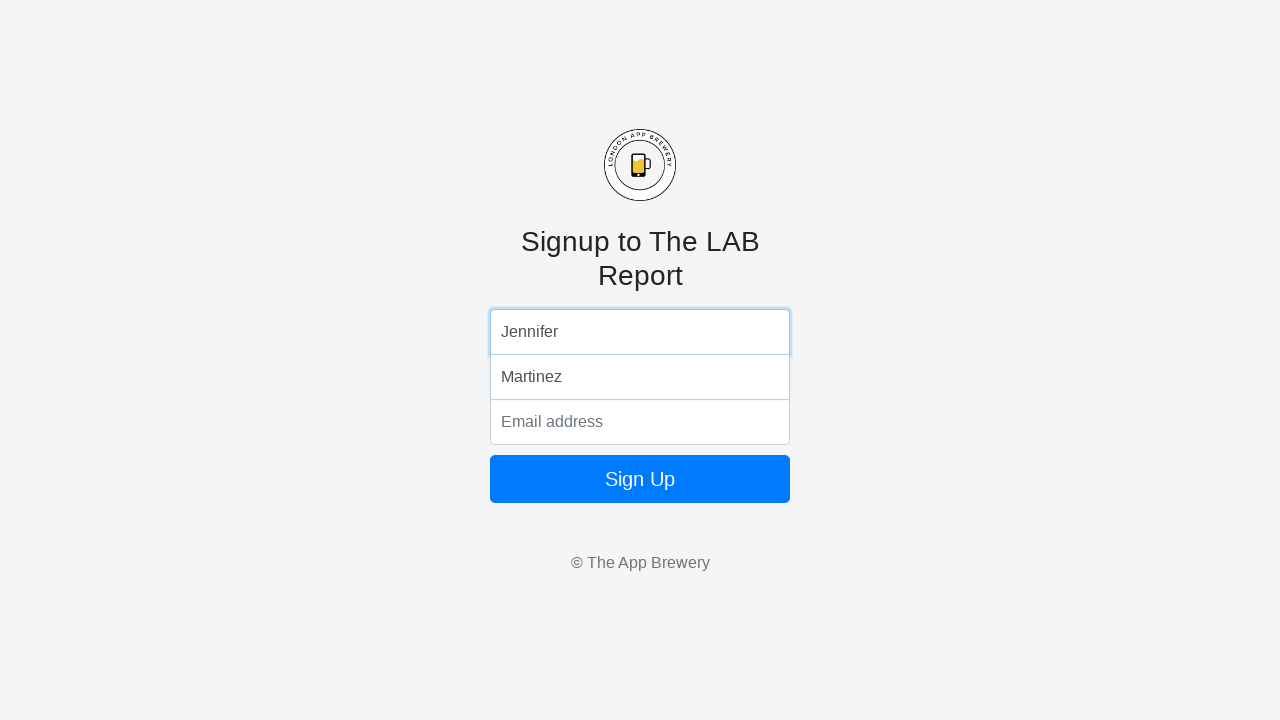

Filled email field with 'jennifer.martinez@testmail.com' on input[name='email']
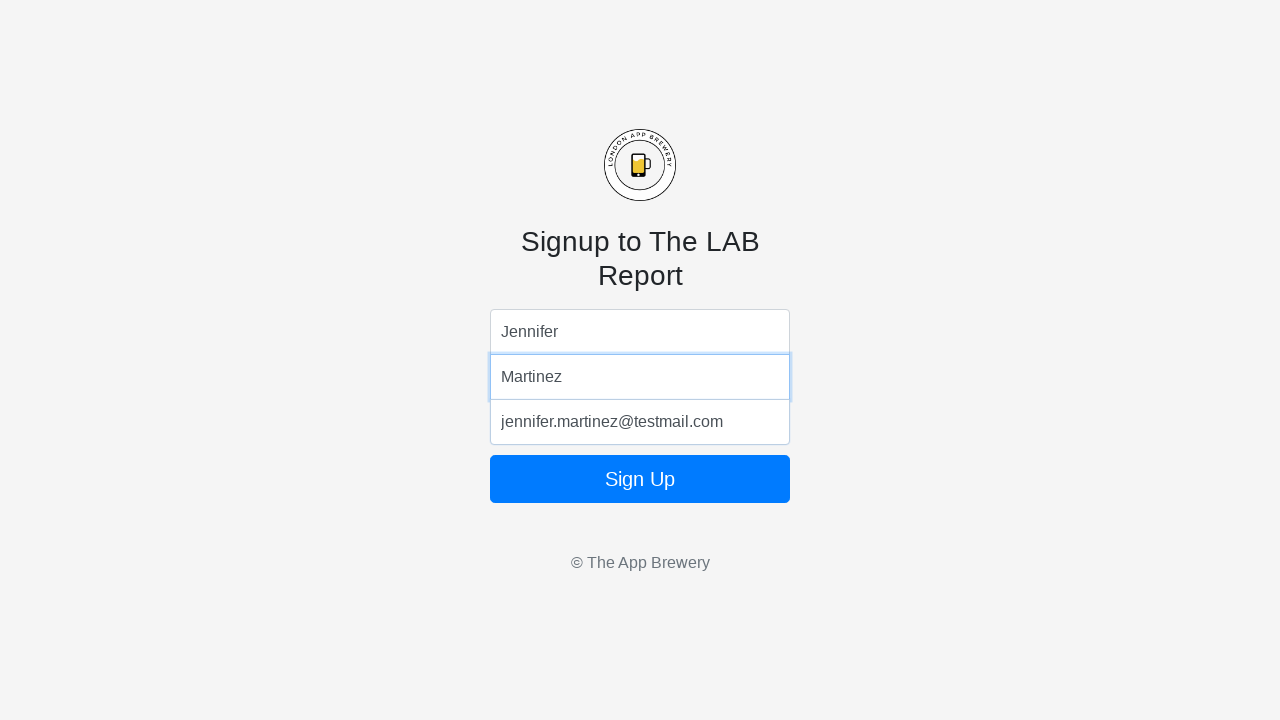

Pressed Enter to submit the form on input[name='email']
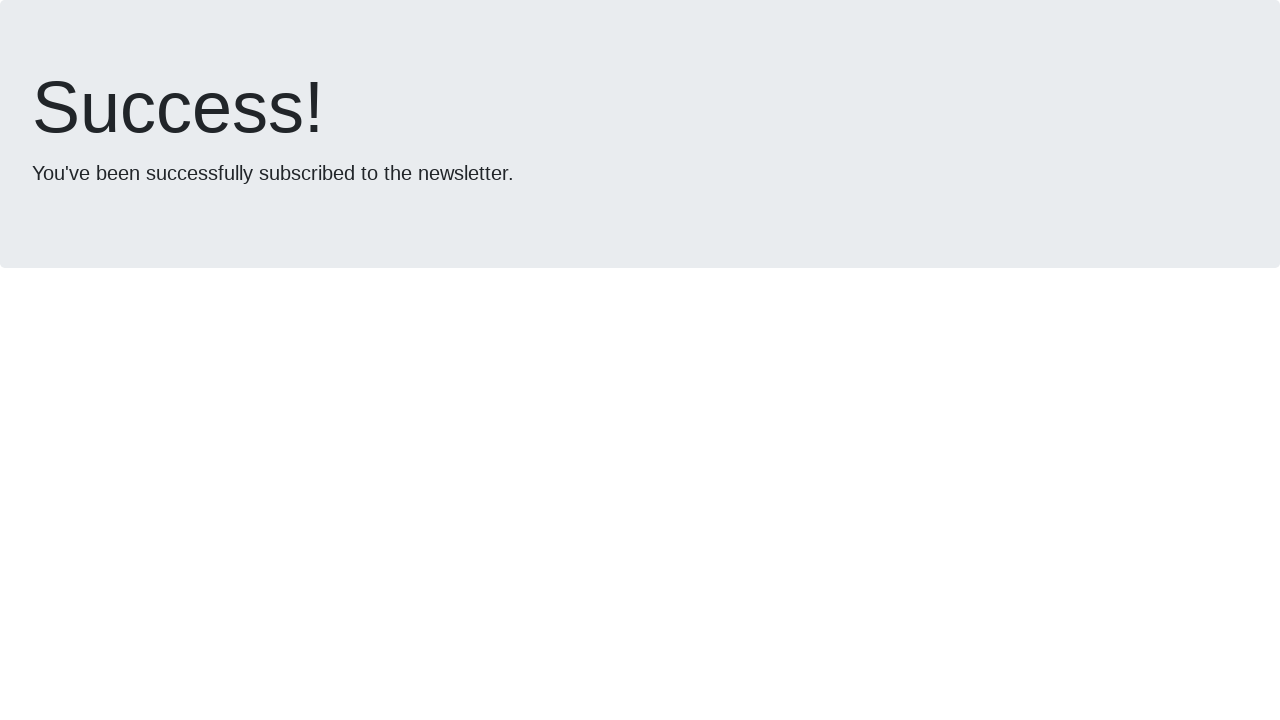

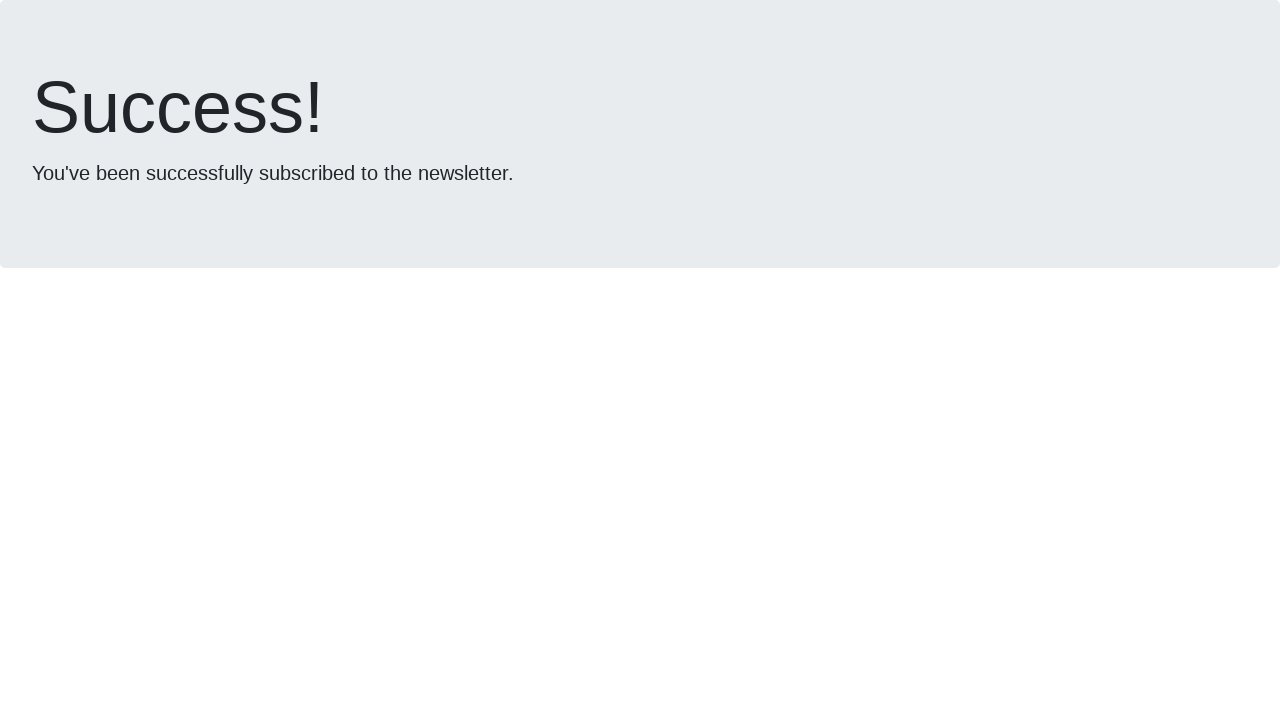